Tests dynamic control functionality by toggling the enabled state of a text input field

Starting URL: https://v1.training-support.net/selenium/dynamic-controls

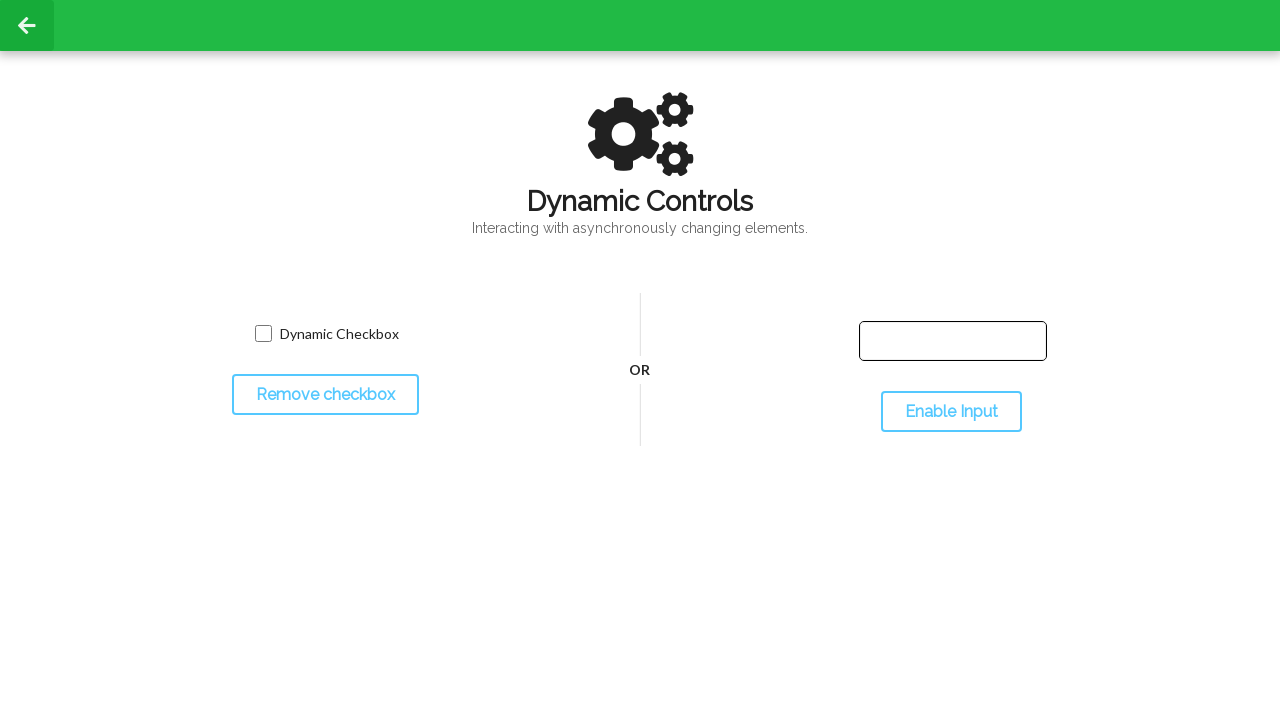

Located text input field element
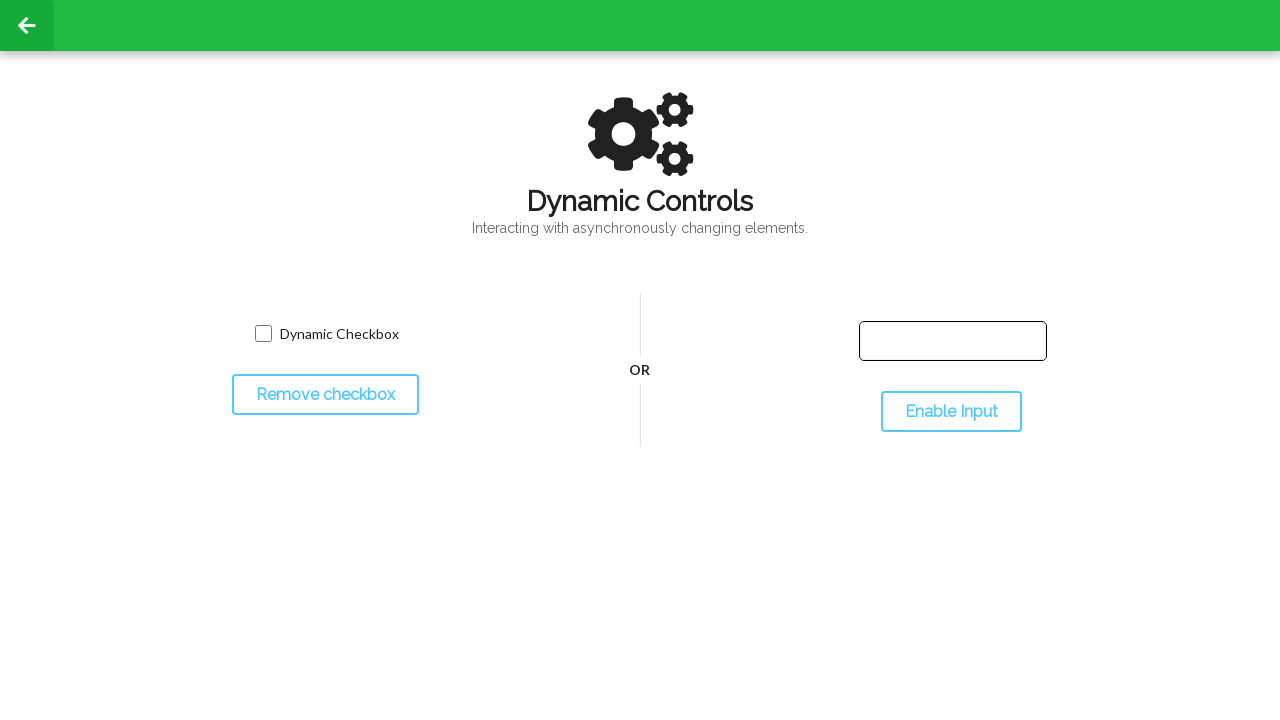

Checked initial state of text field - verified it is disabled
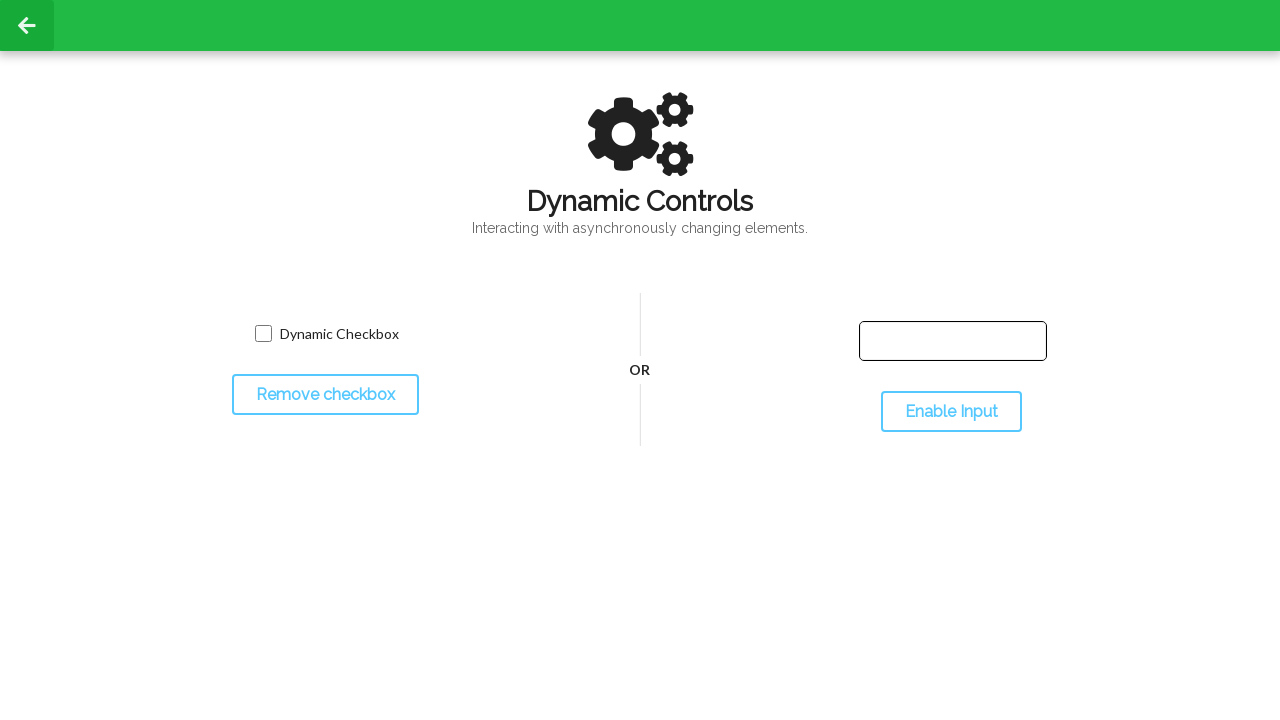

Clicked toggle button to change text field enabled state at (951, 412) on #toggleInput
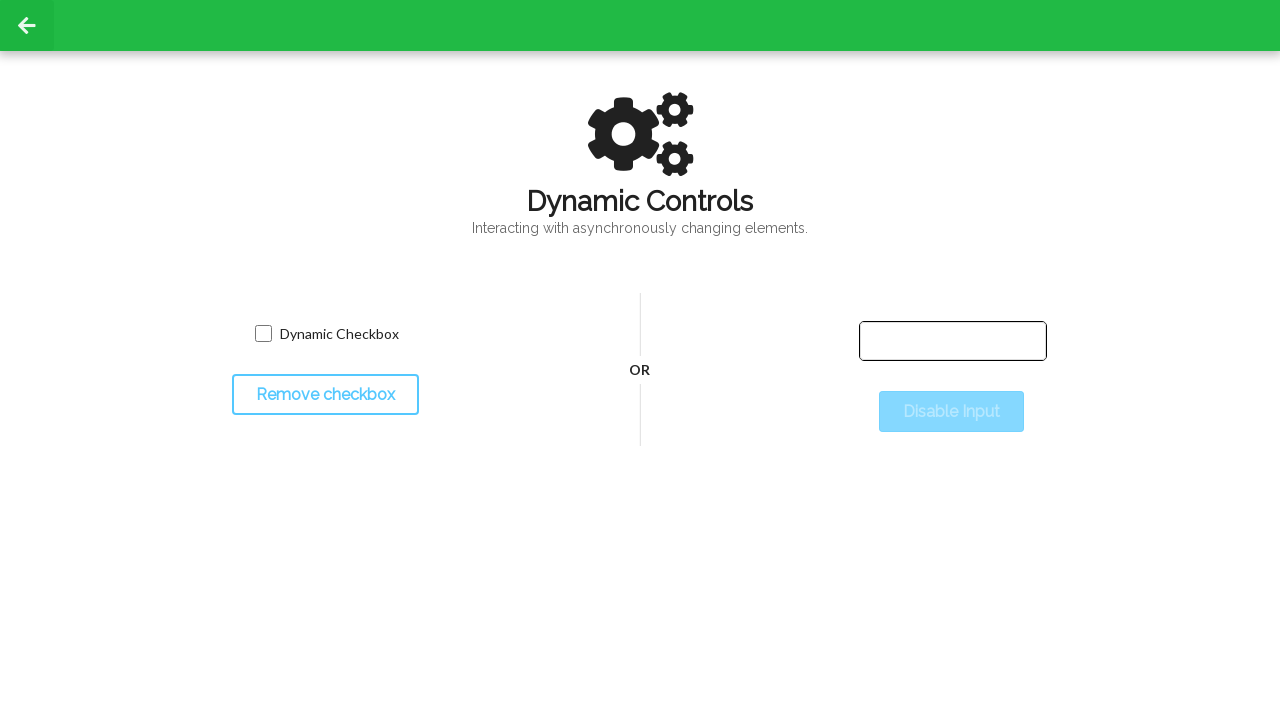

Waited 500ms for state change to complete
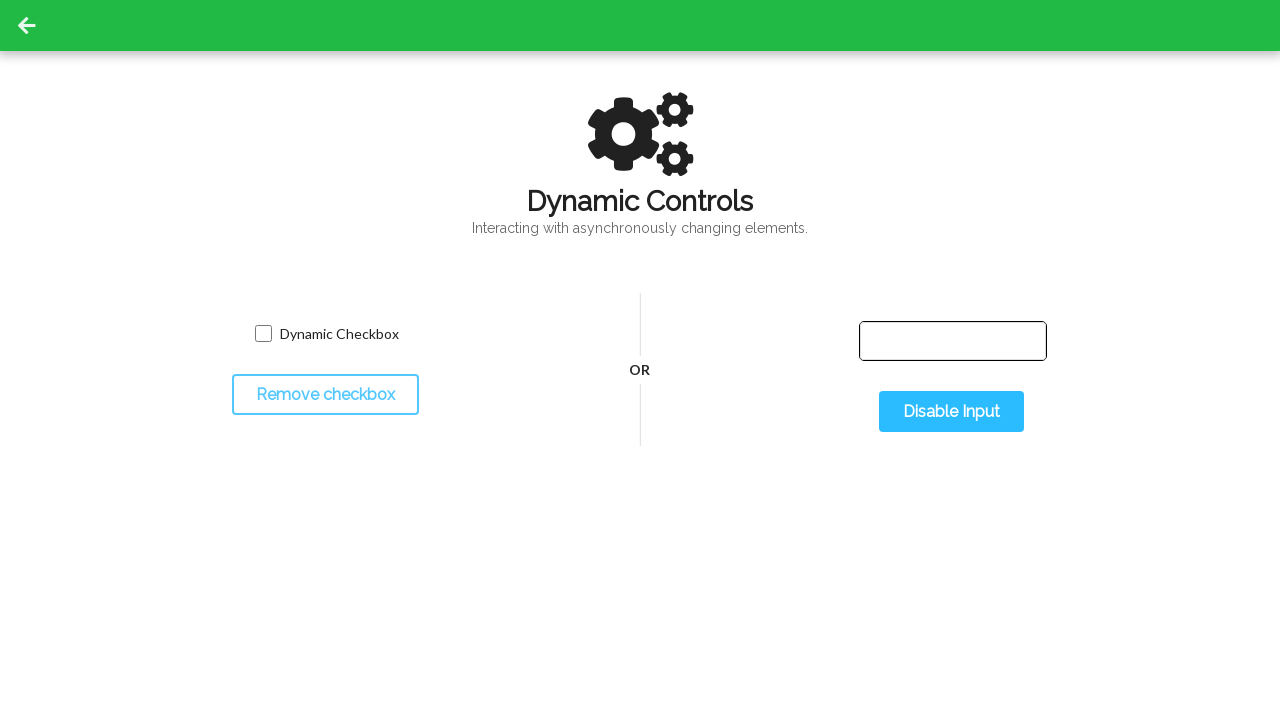

Verified text field is now enabled after toggle
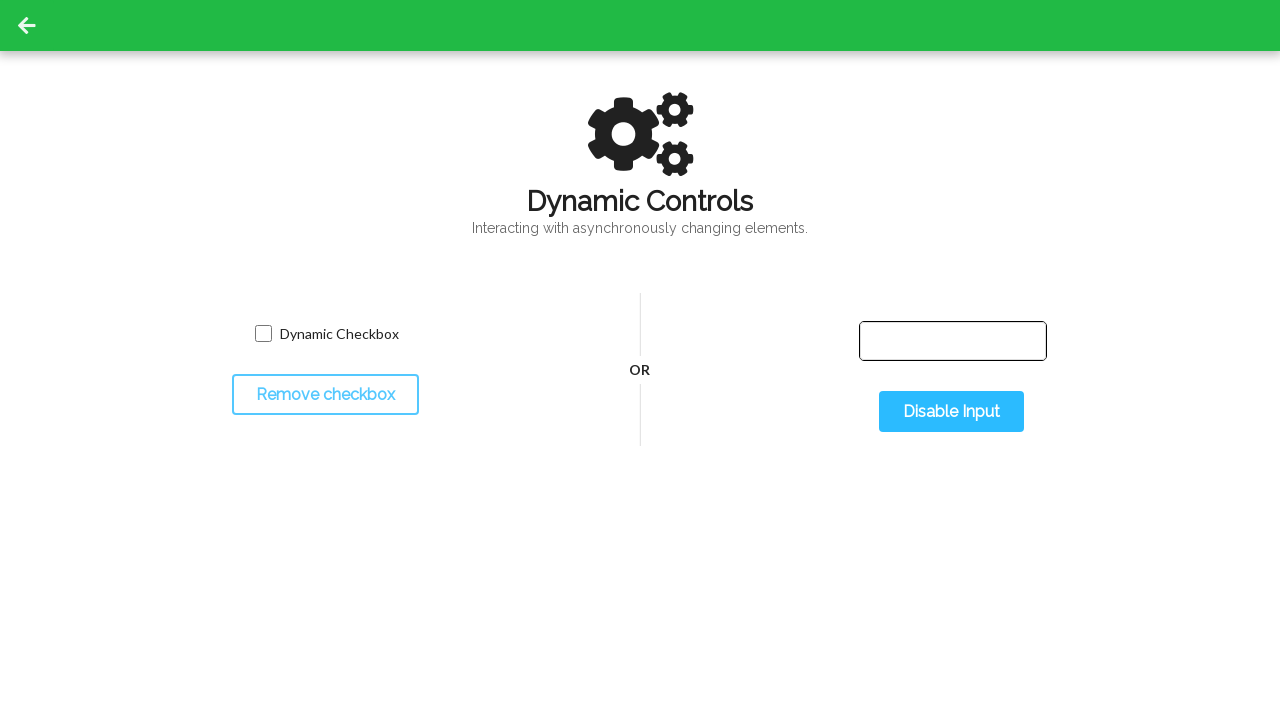

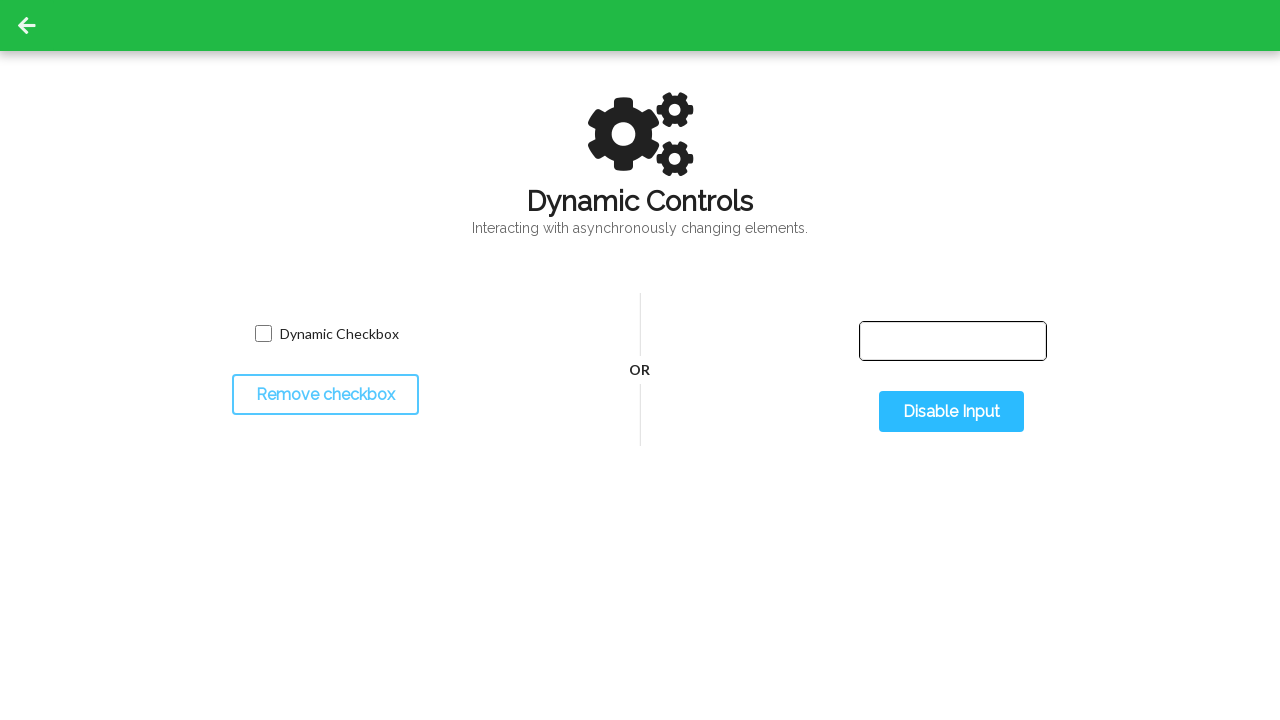